Tests clicking on banner to open new tab and searching on the new page

Starting URL: https://demoqa.com

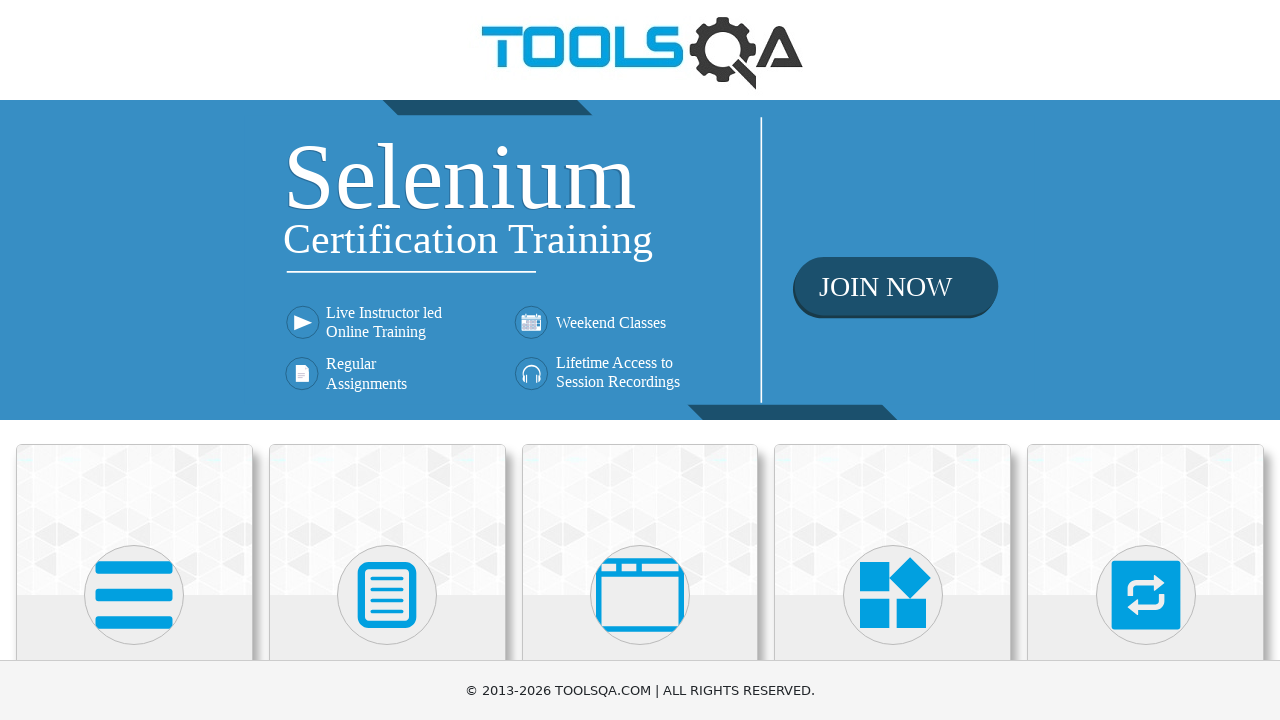

Clicked home banner to open new tab at (640, 260) on xpath=//div[@class='home-banner']
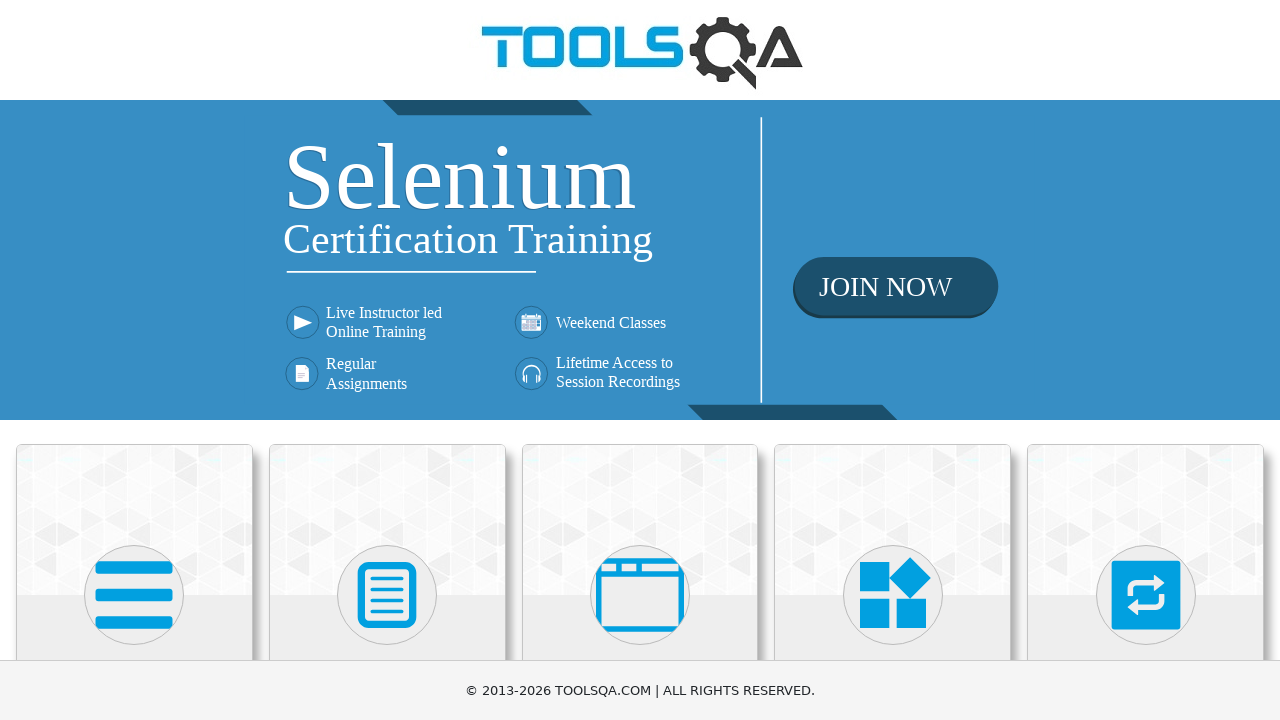

New tab opened and captured
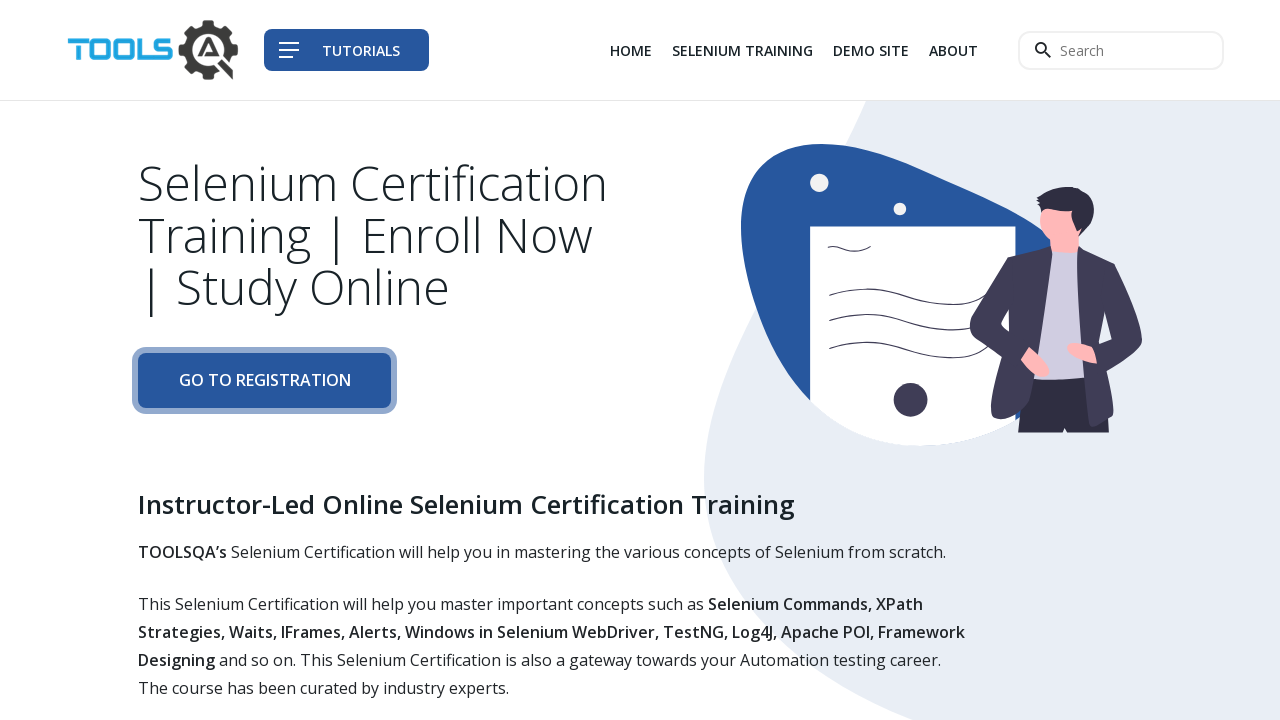

Filled search input with 'selenium' on new page on //input[@class='navbar__search--input']
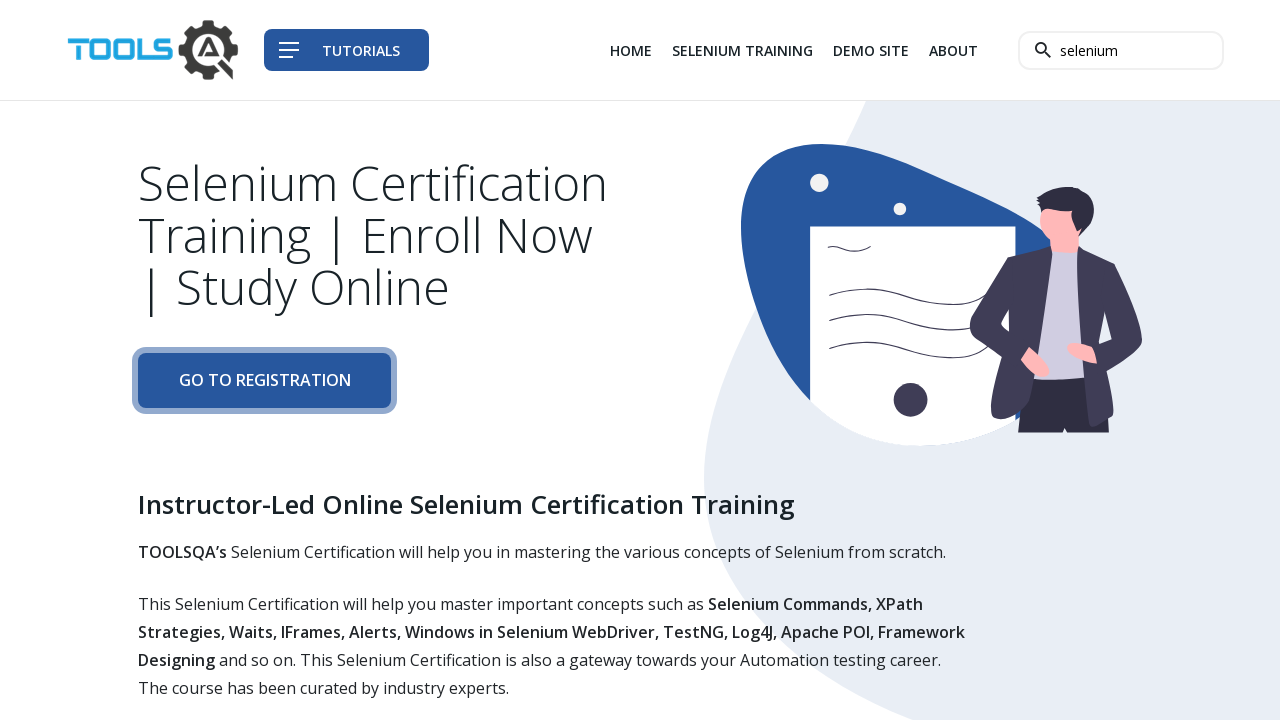

Pressed Enter to submit search query on //input[@class='navbar__search--input']
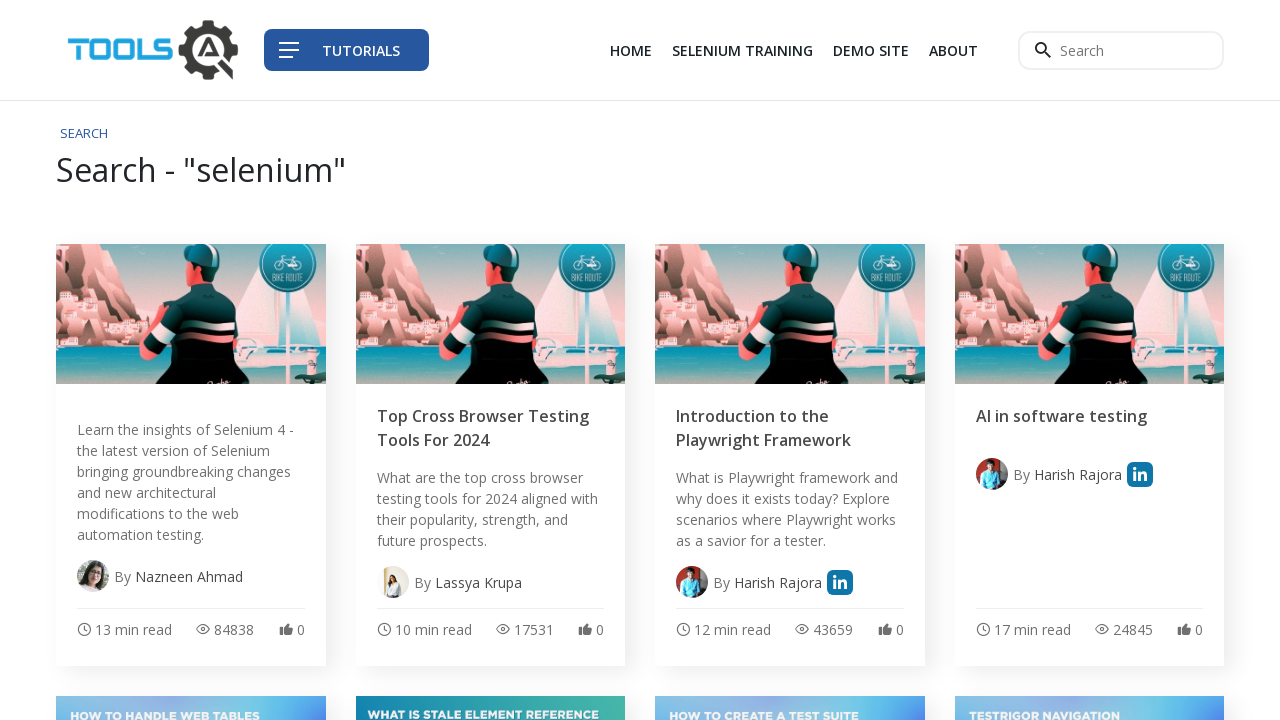

Search results page loaded with selenium keyword
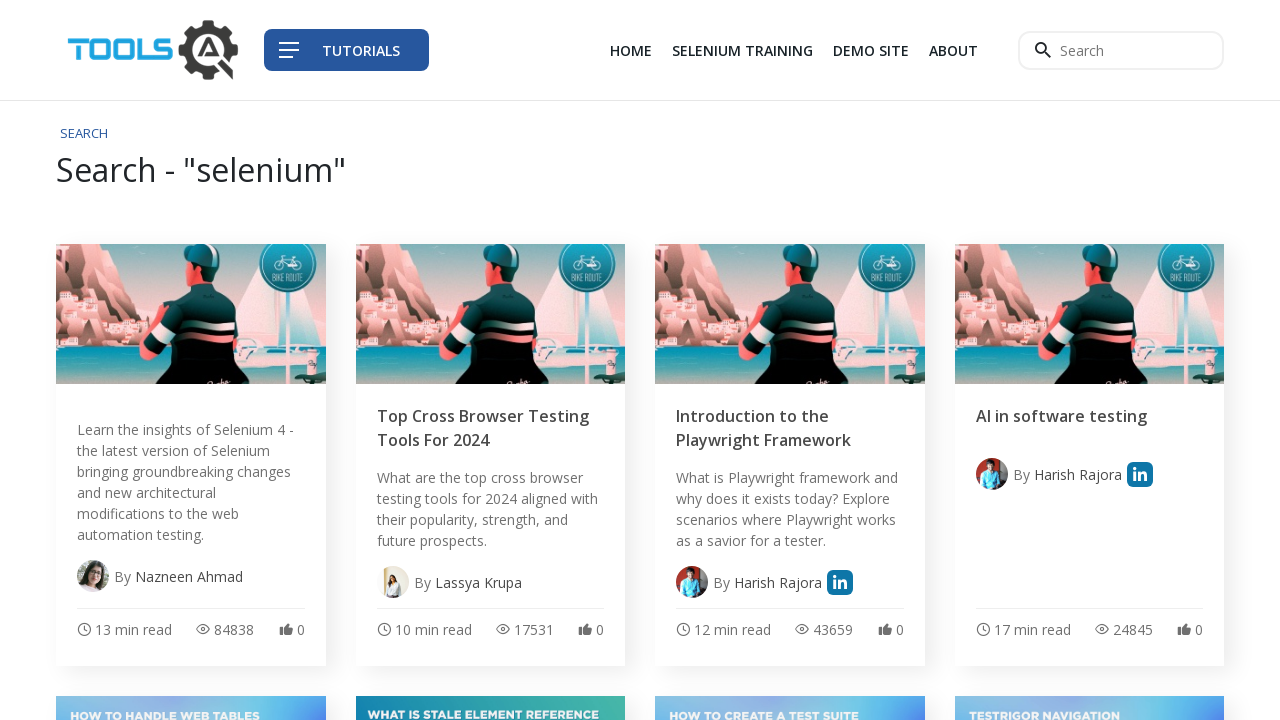

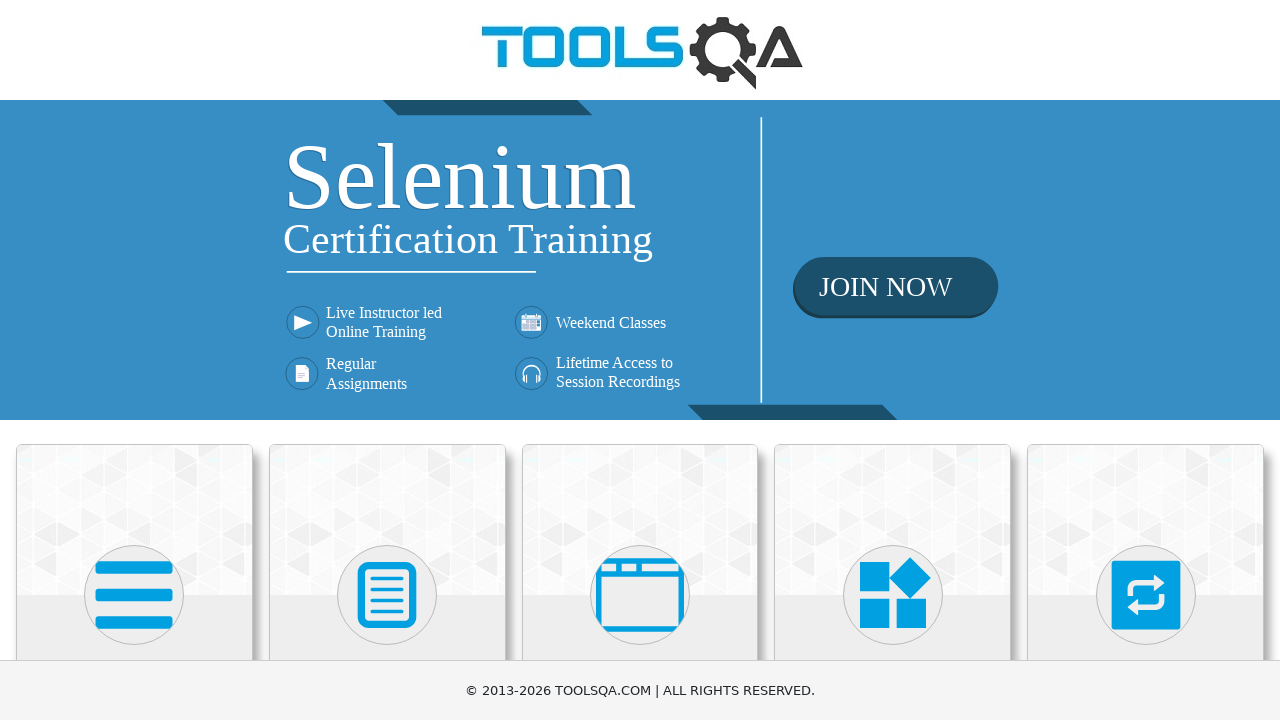